Tests answering a coding exercise on Stepik by filling in a text area with a response and clicking the submit button to submit the answer.

Starting URL: https://stepik.org/lesson/25969/step/12

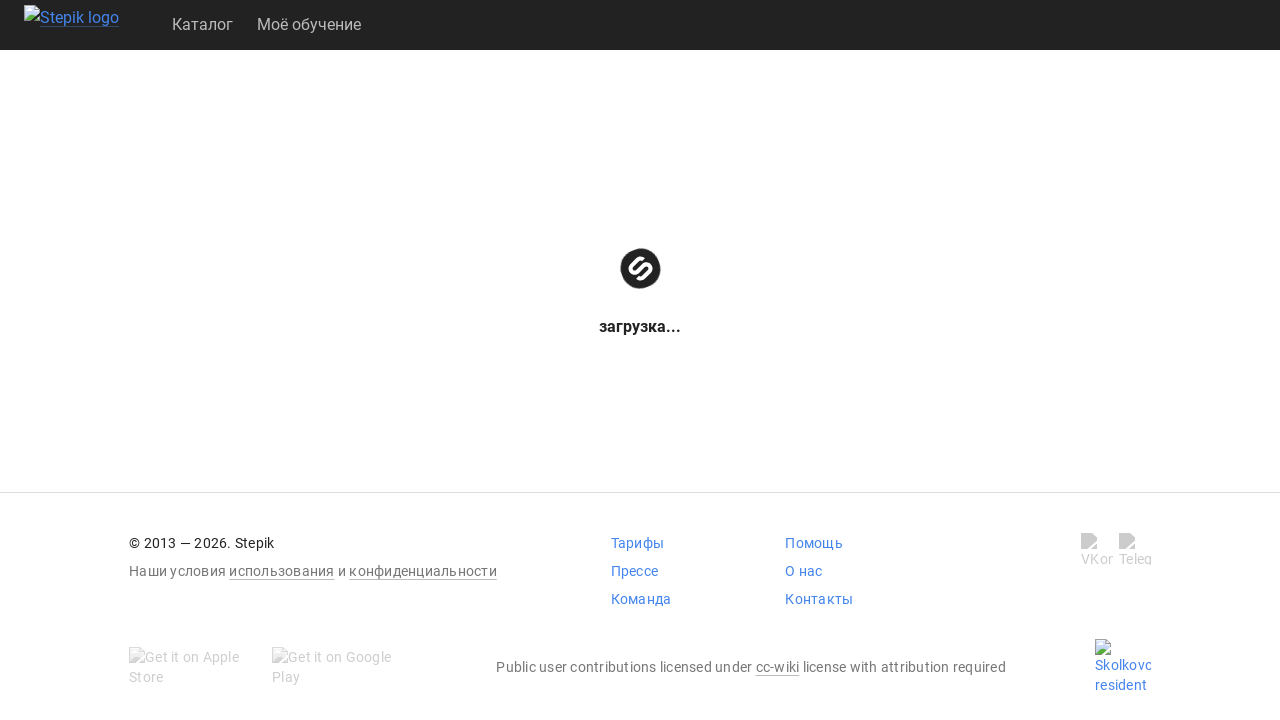

Waited for answer textarea to load
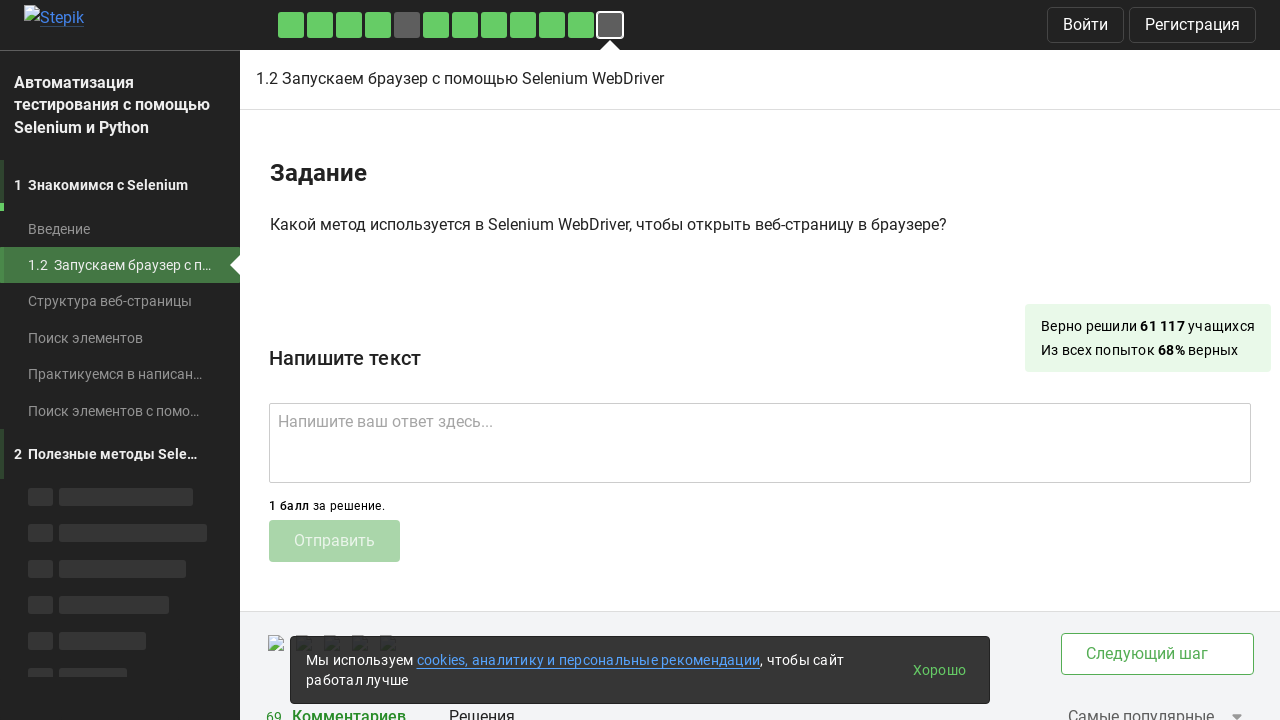

Filled textarea with answer 'get()' on .textarea
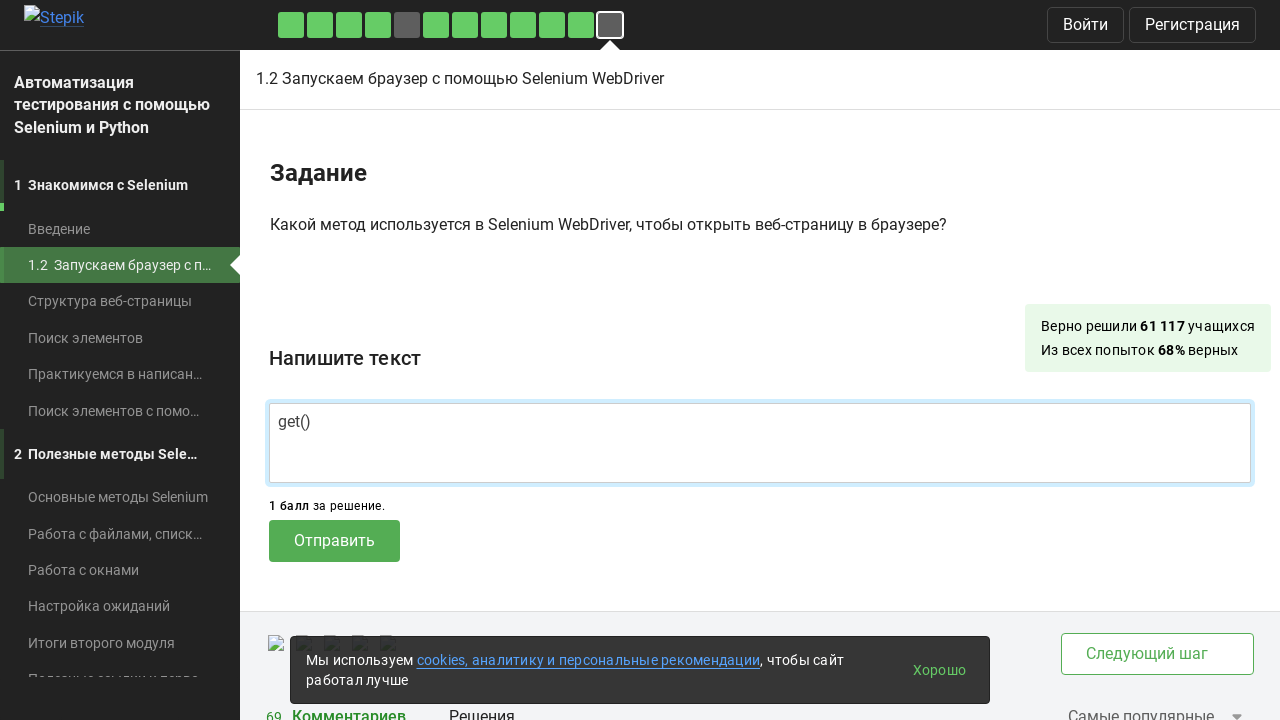

Waited for submit button to load
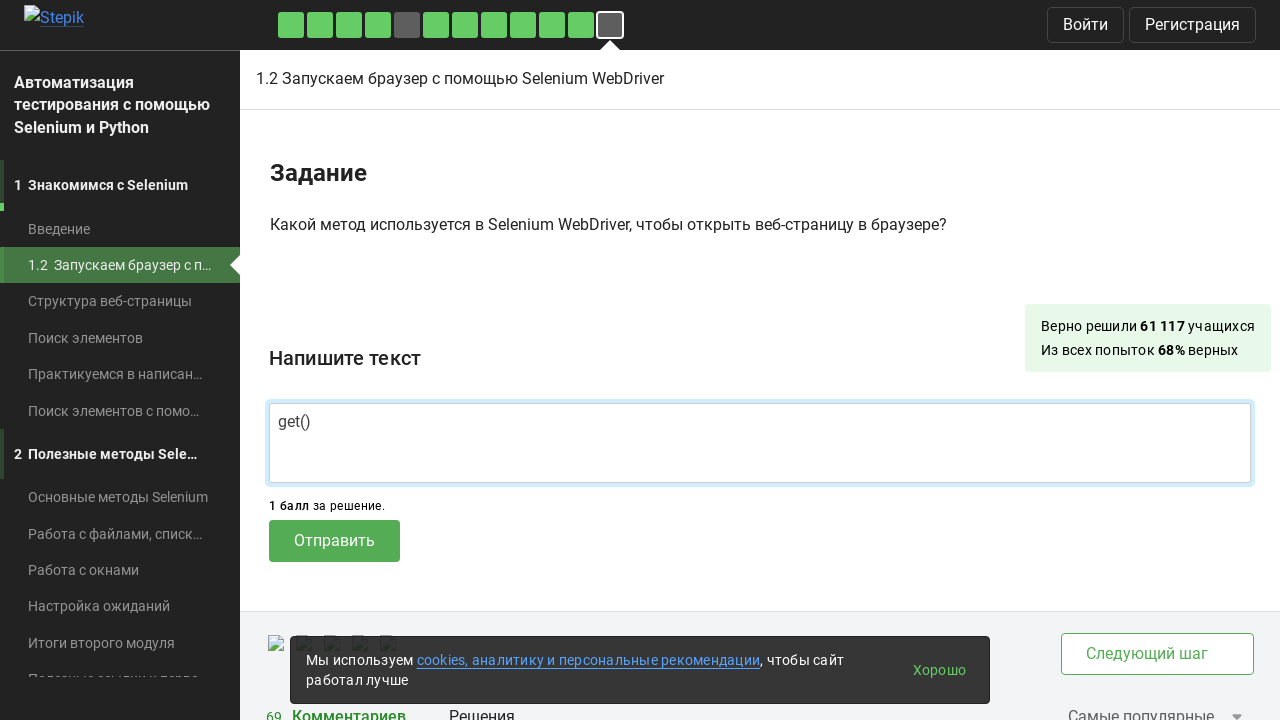

Clicked submit button to submit answer at (334, 541) on .submit-submission
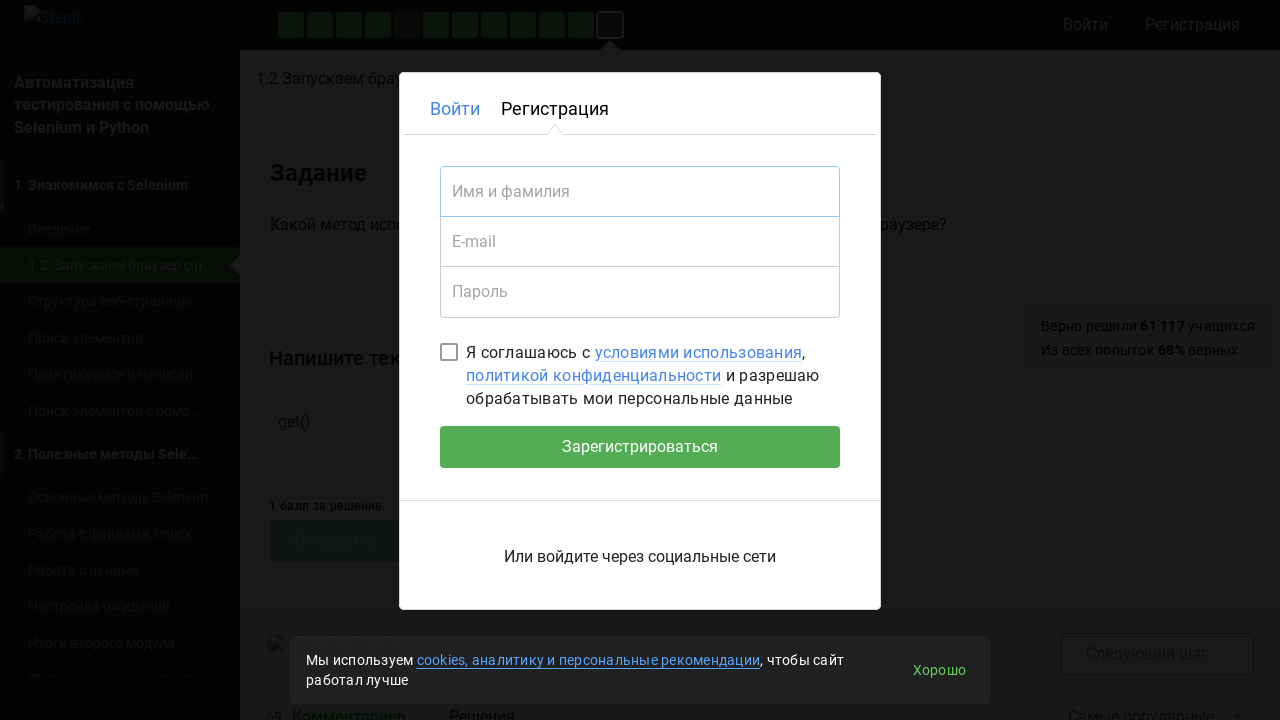

Waited 2 seconds for submission feedback
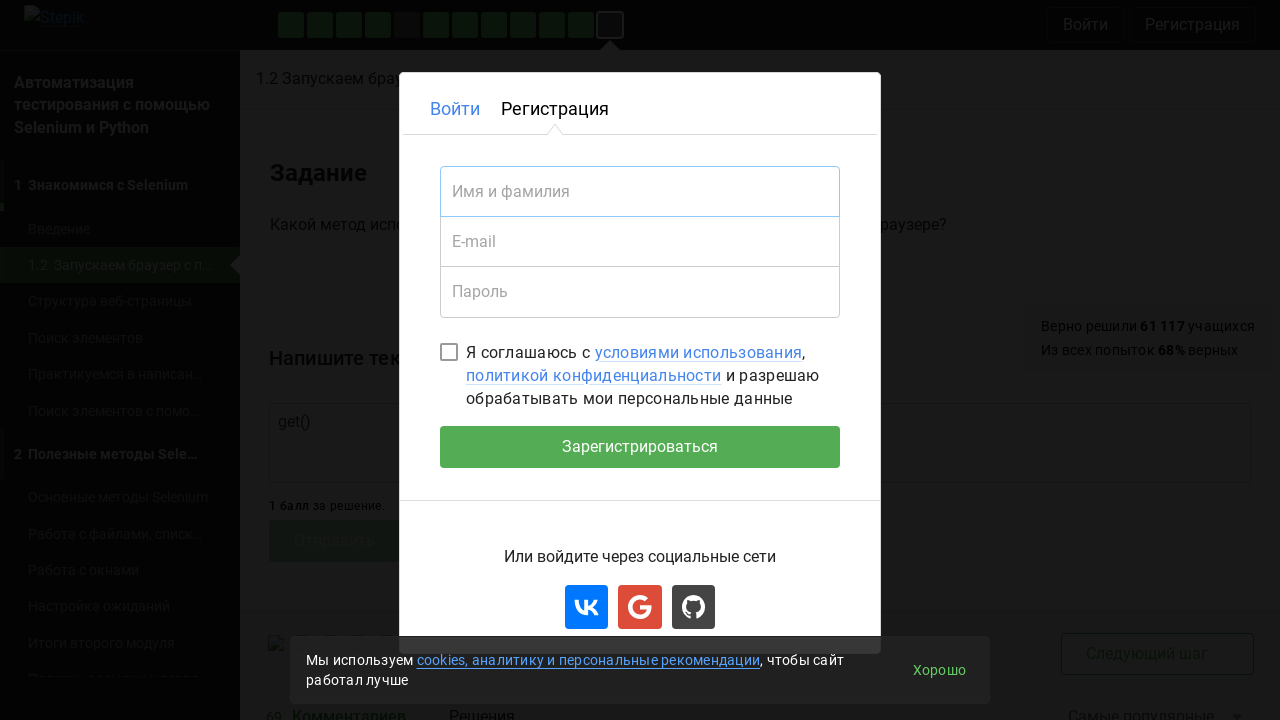

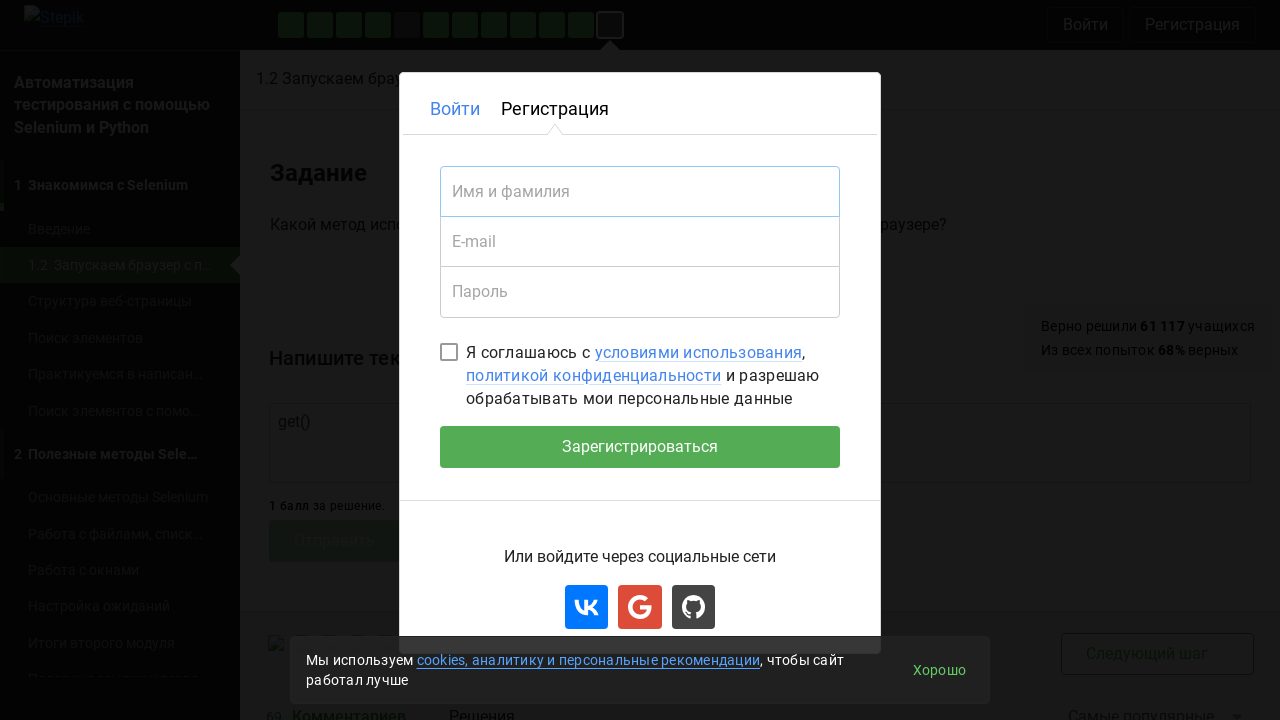